Tests dropdown select functionality by selecting an option from the dropdown and verifying the selection

Starting URL: https://testpages.eviltester.com/styled/basic-html-form-test.html

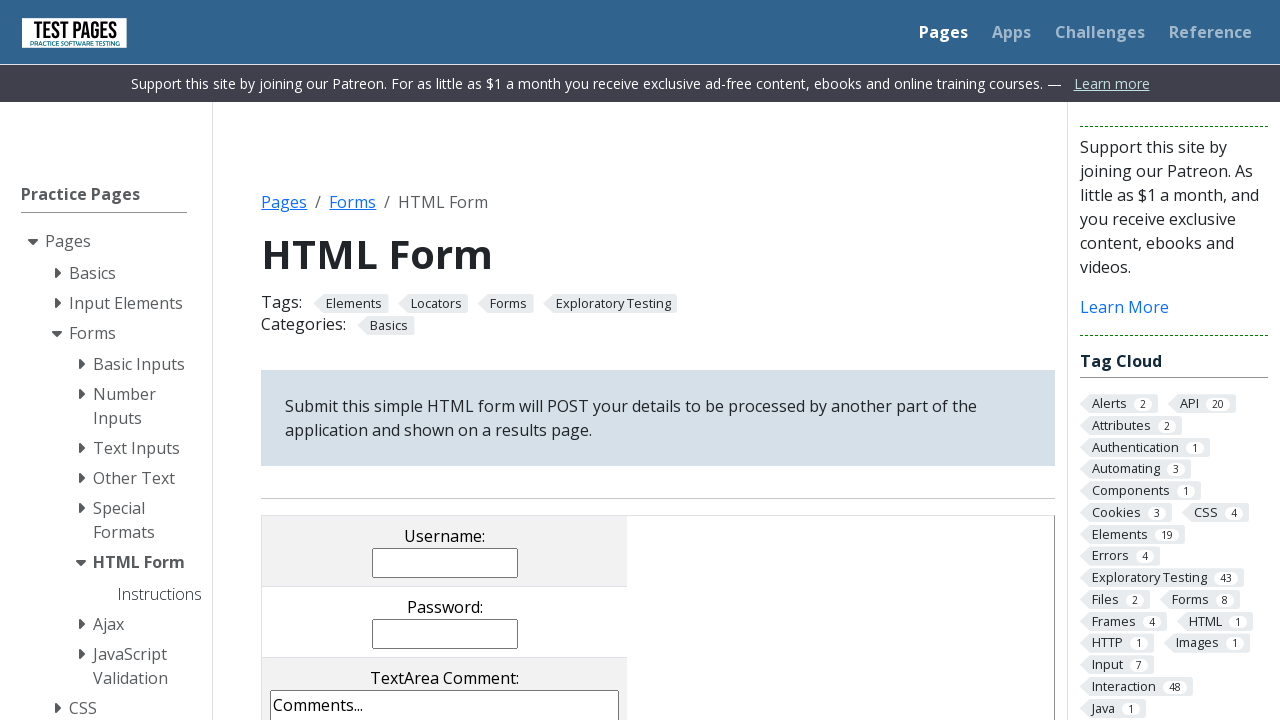

Waited for page to load (domcontentloaded)
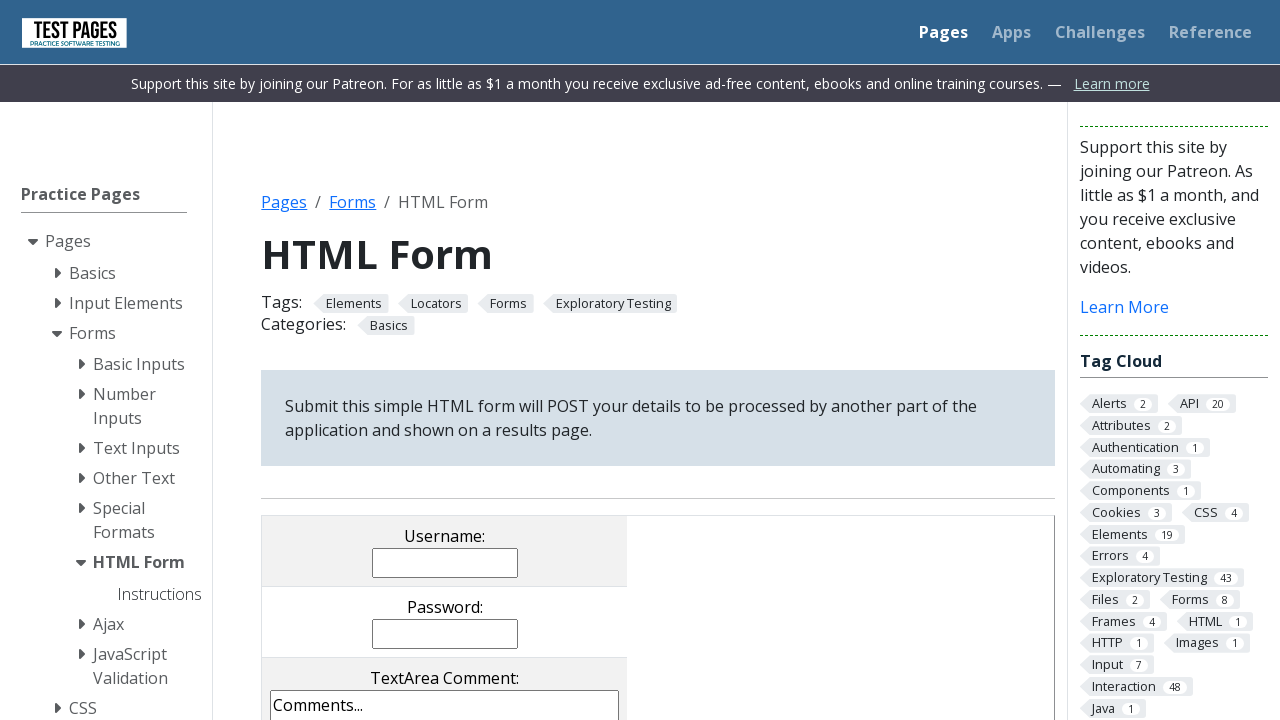

Located dropdown element
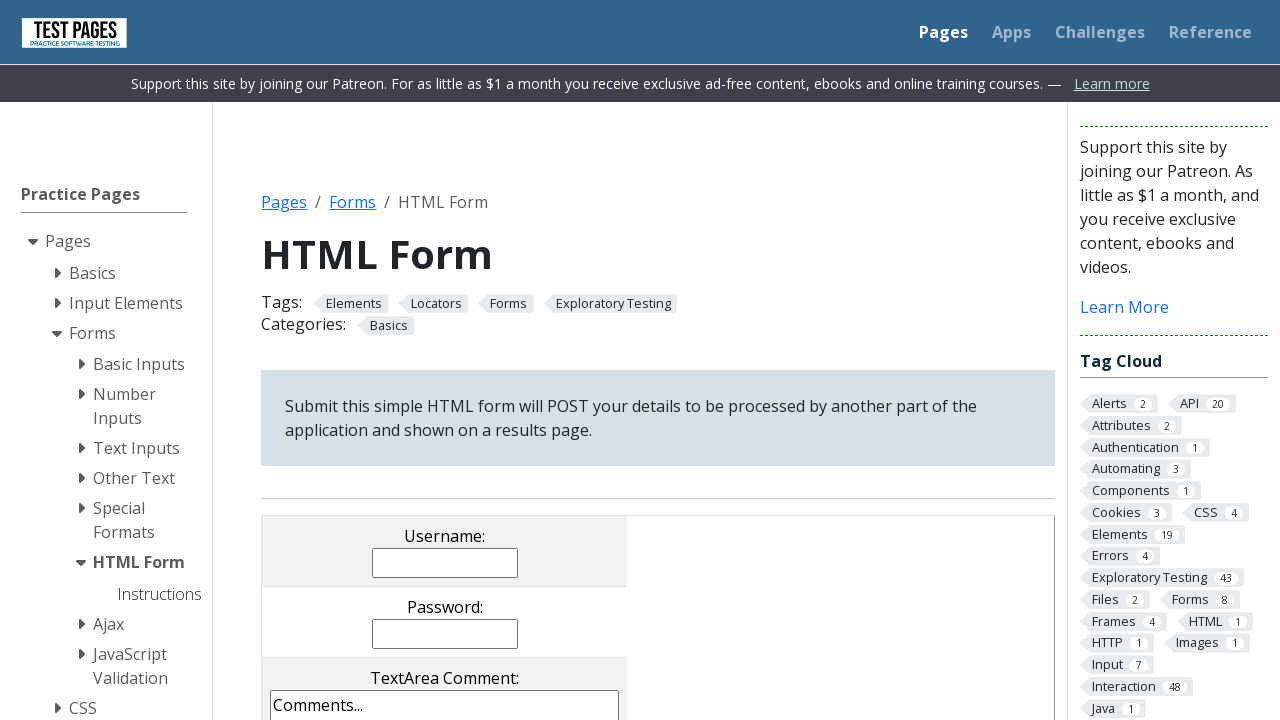

Scrolled dropdown into view
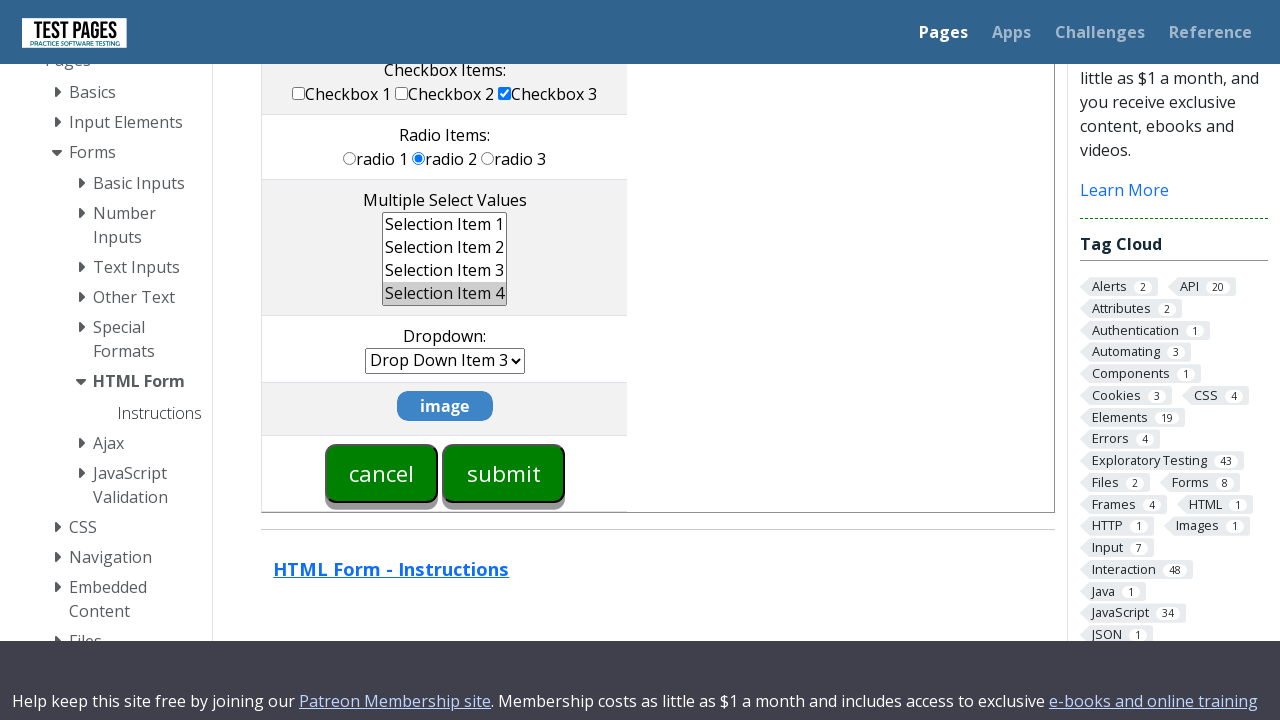

Found 'Drop Down Item 2' option and retrieved its value
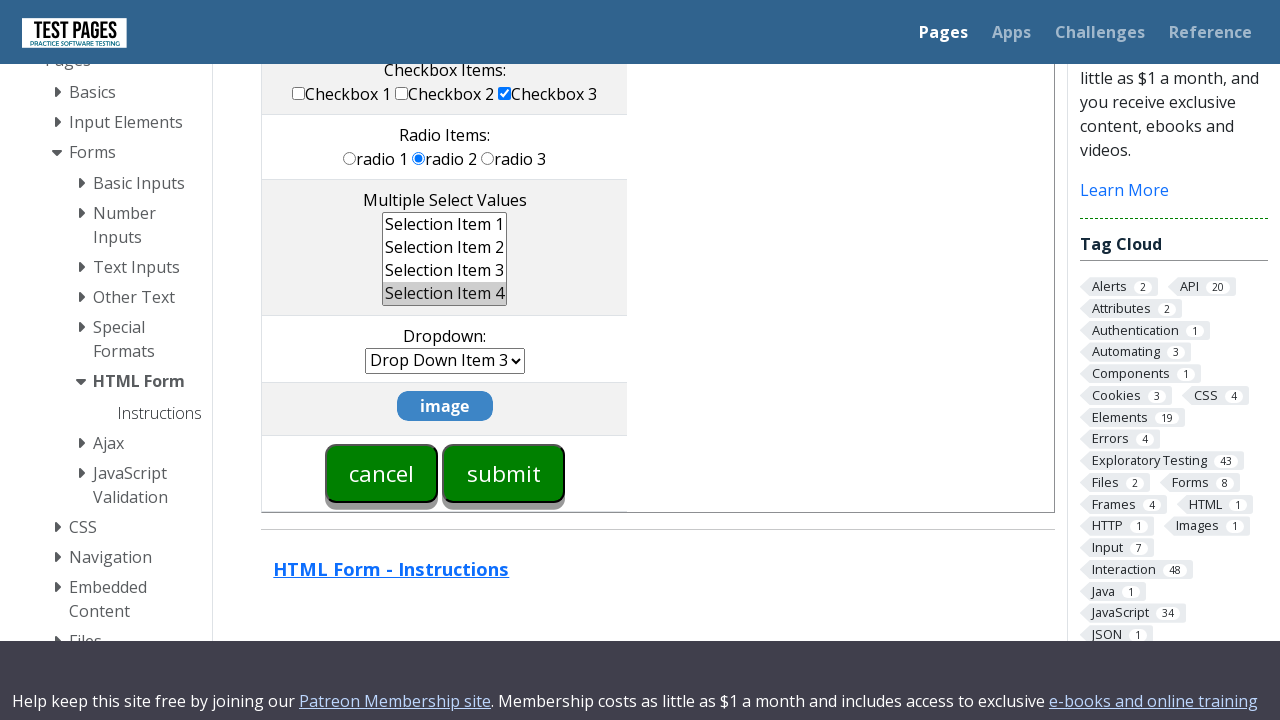

Selected 'Drop Down Item 2' option with value 'dd2' on select[name="dropdown"]
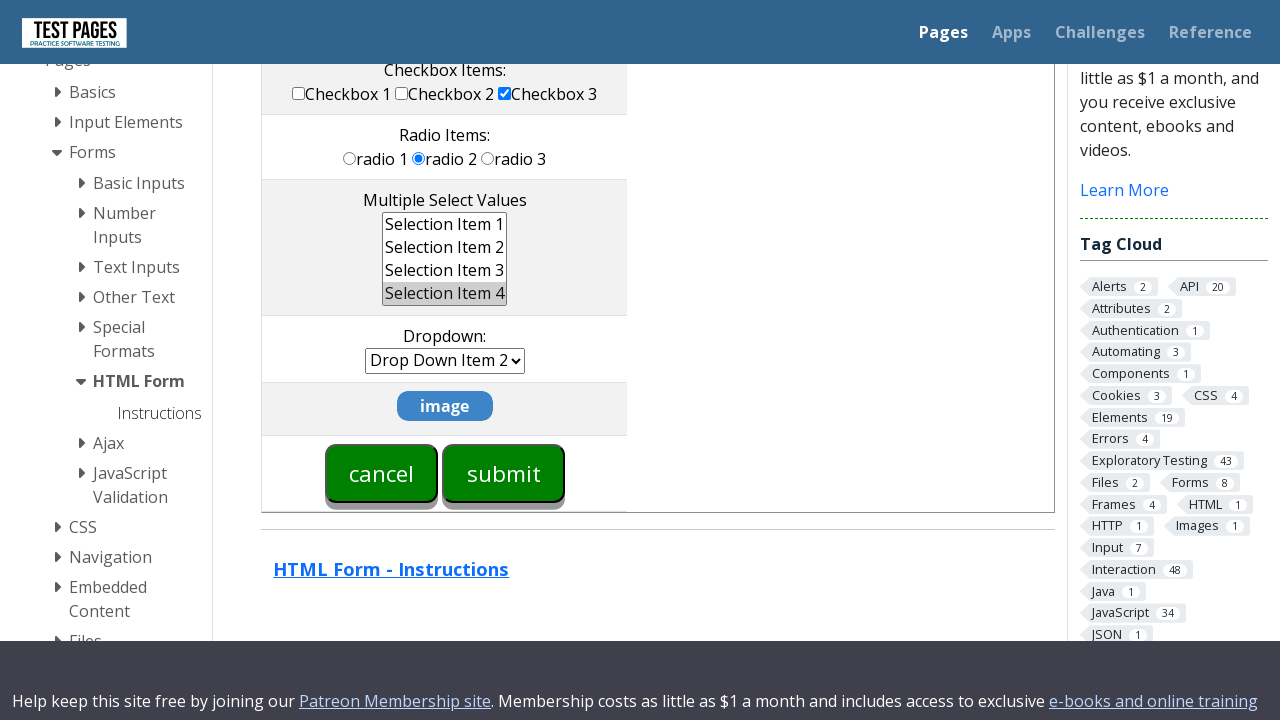

Retrieved text of selected option to verify selection
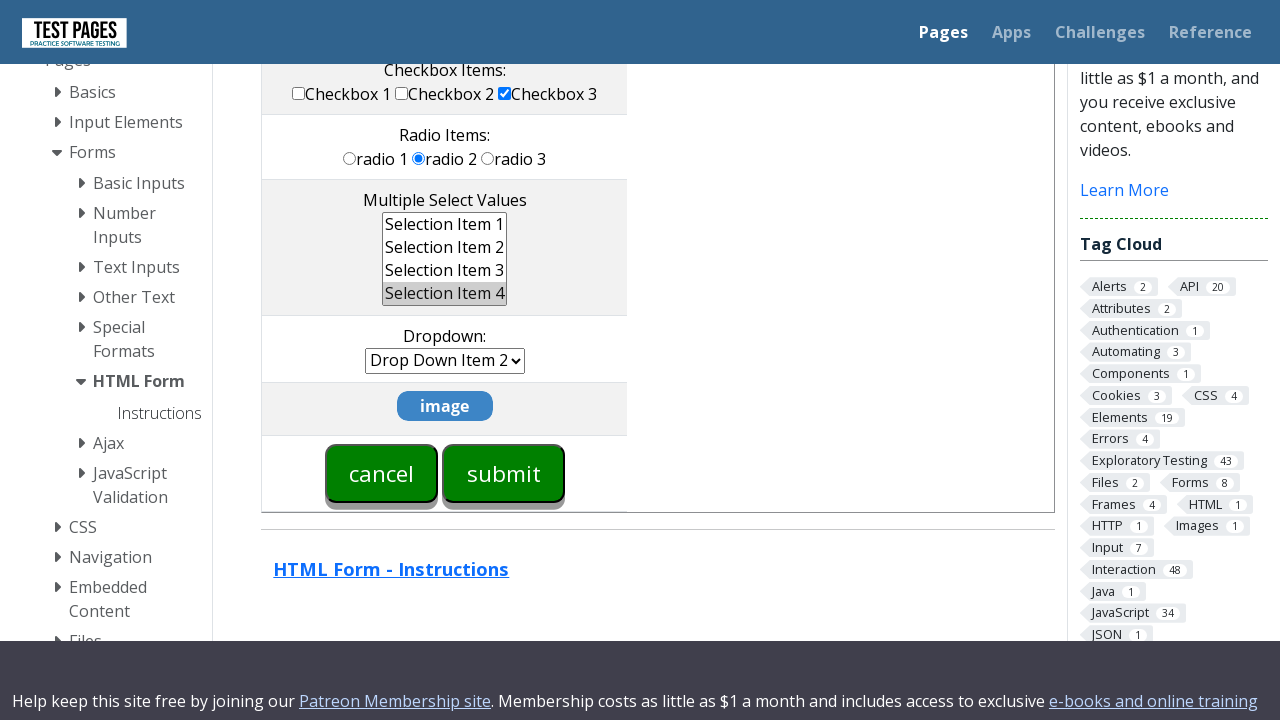

Verified that 'Drop Down Item 2' is correctly selected
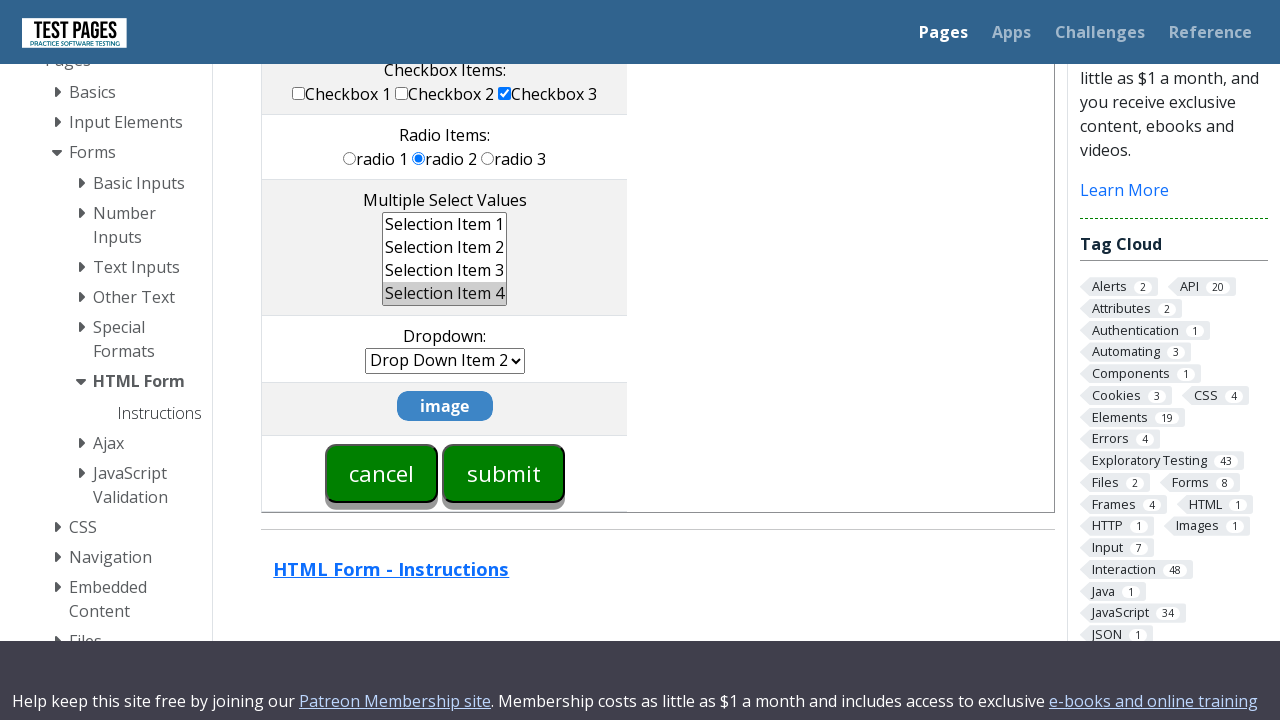

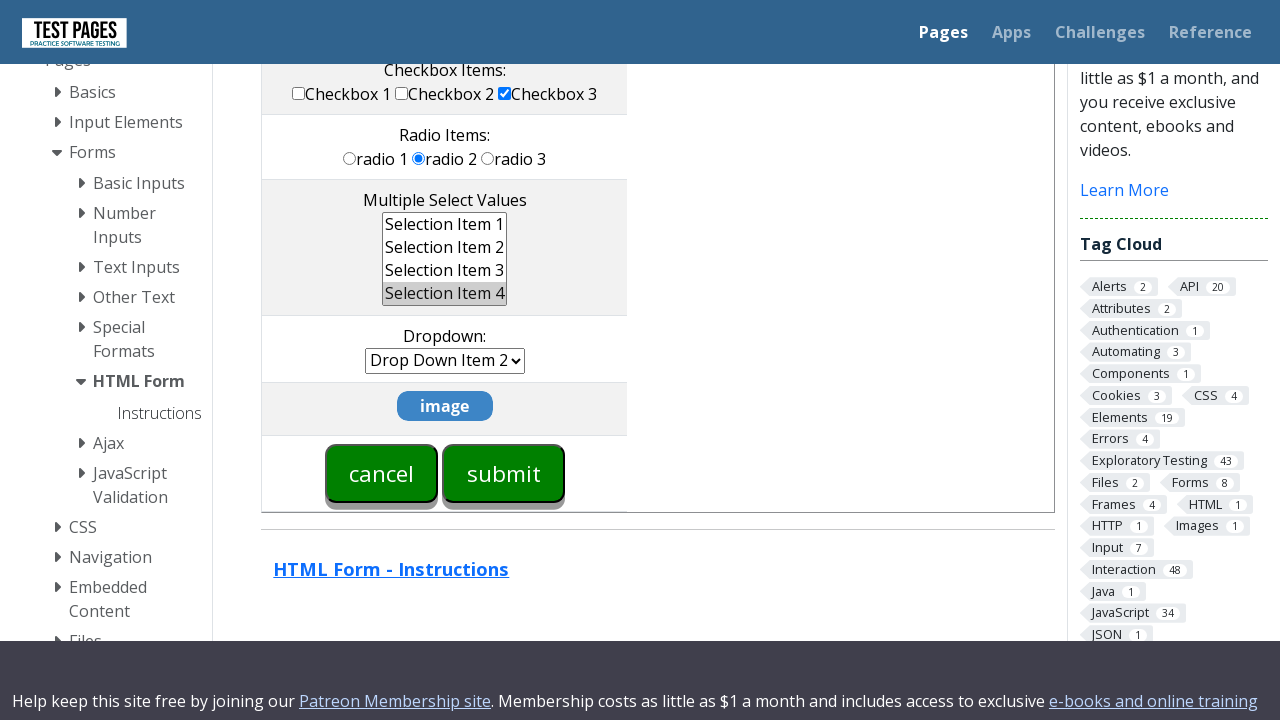